Tests dynamic dropdown functionality for flight booking by selecting departure and arrival cities

Starting URL: https://rahulshettyacademy.com/dropdownsPractise/

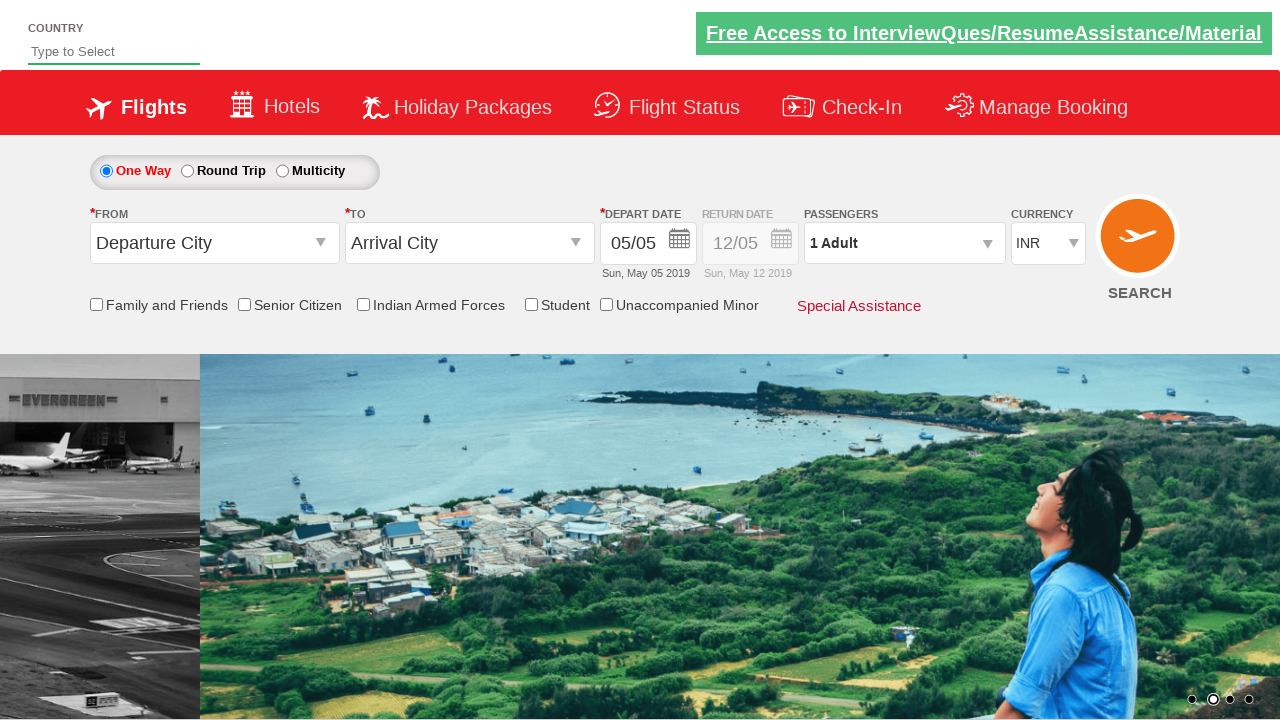

Clicked on FROM (Departure City) dropdown at (214, 243) on #ctl00_mainContent_ddl_originStation1_CTXT
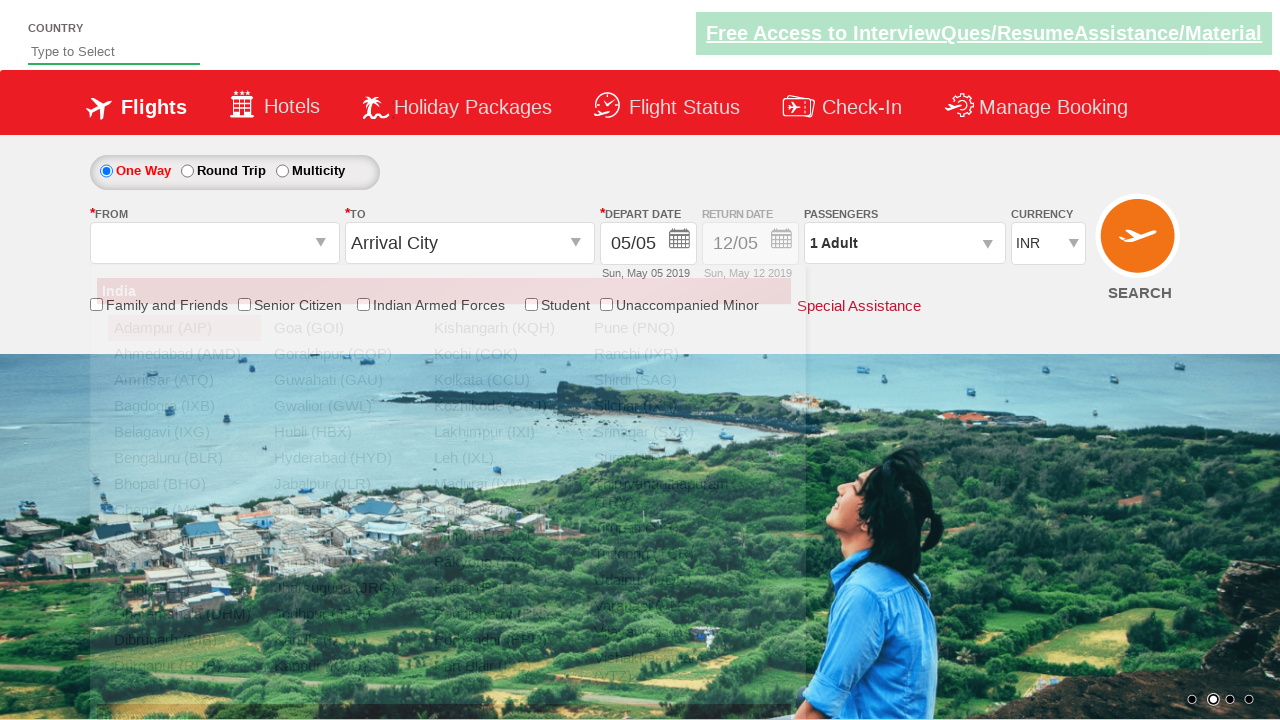

Selected GOI as departure city at (344, 328) on xpath=//*[@id='dropdownGroup1']/div/ul[2]/li[1]/a
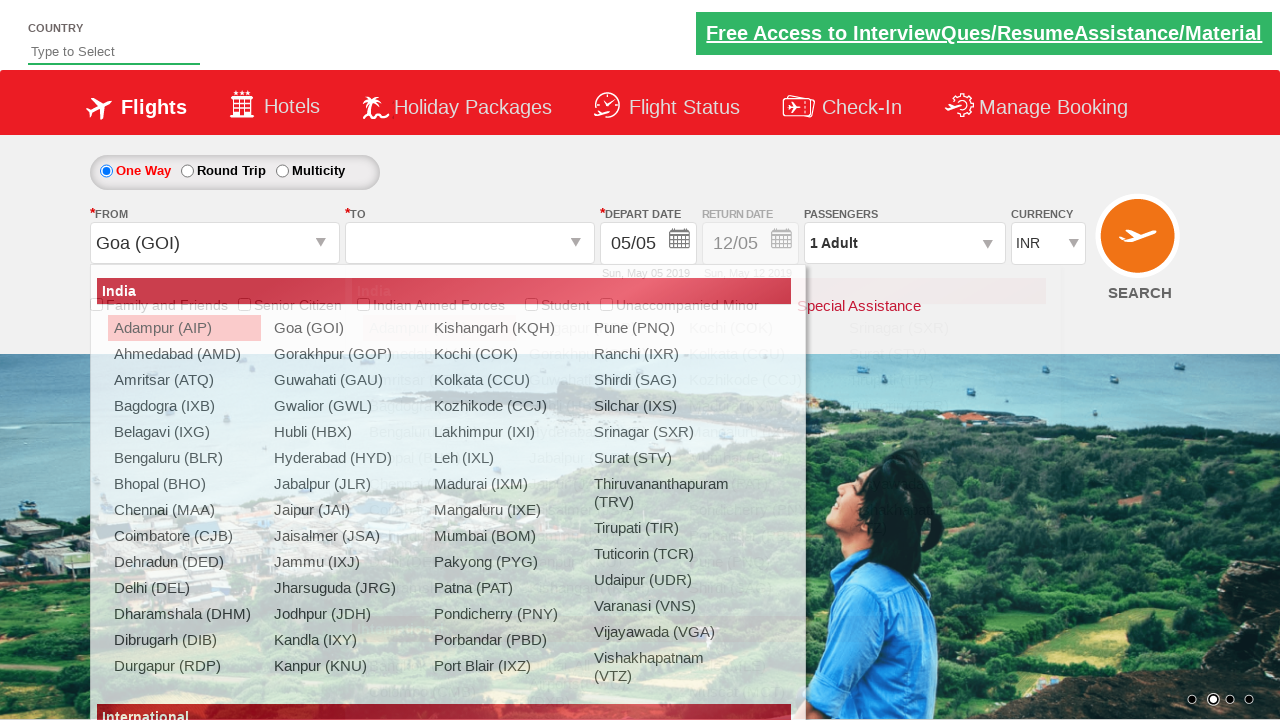

Waited 2 seconds for TO dropdown to become active
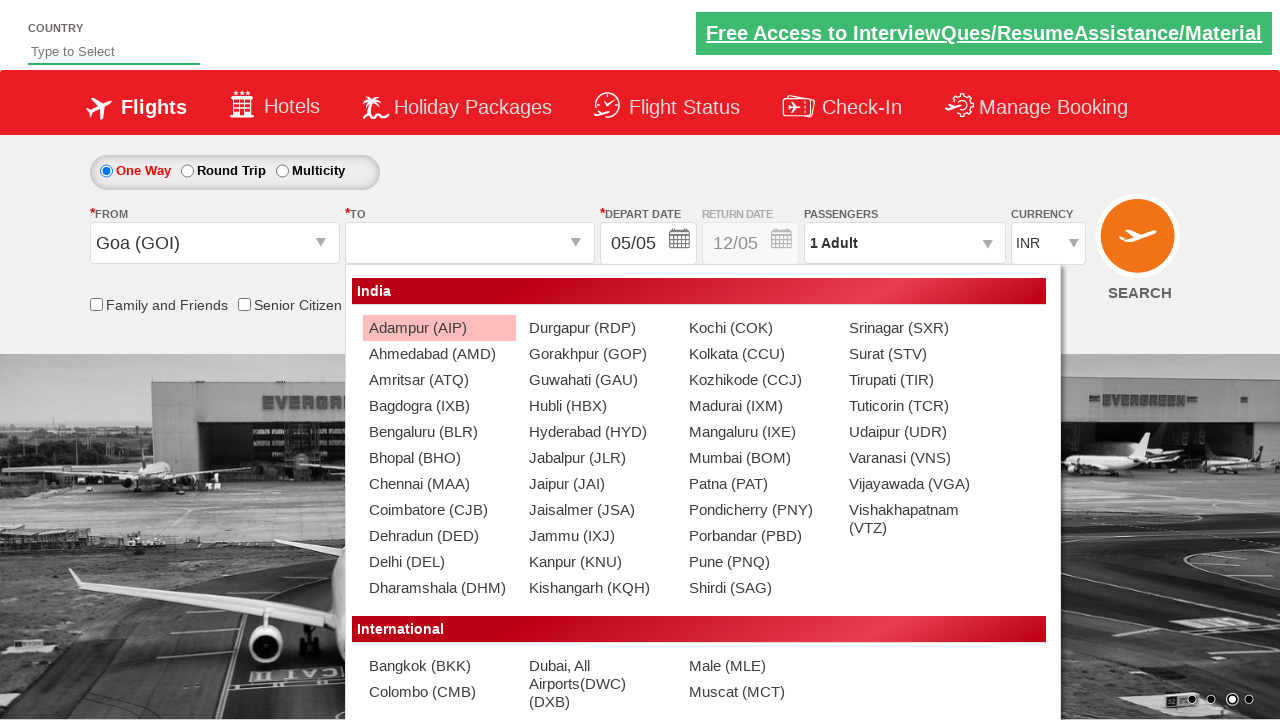

Clicked on TO (Arrival City) dropdown at (470, 243) on [name='ctl00_mainContent_ddl_destinationStation1_CTXT']
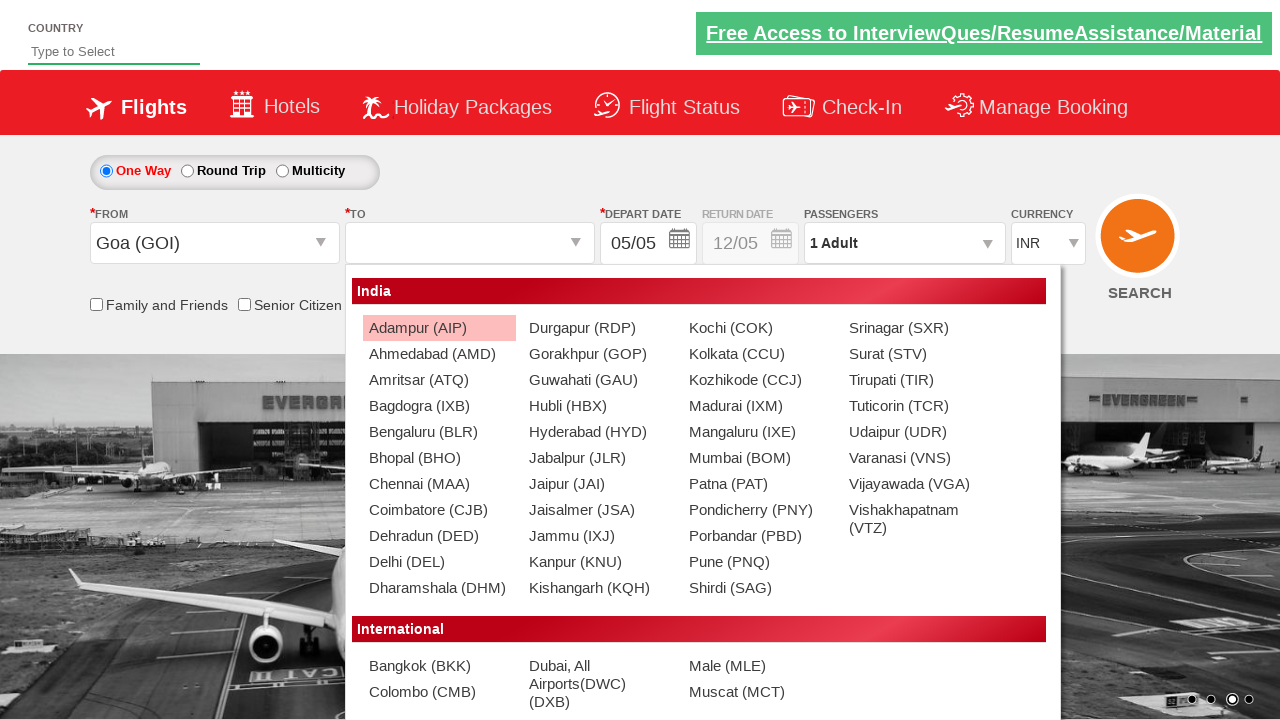

Selected STV as arrival city at (919, 354) on xpath=/html/body/form/div[4]/div[2]/div/div[5]/div[2]/div[2]/div[2]/div[3]/div/d
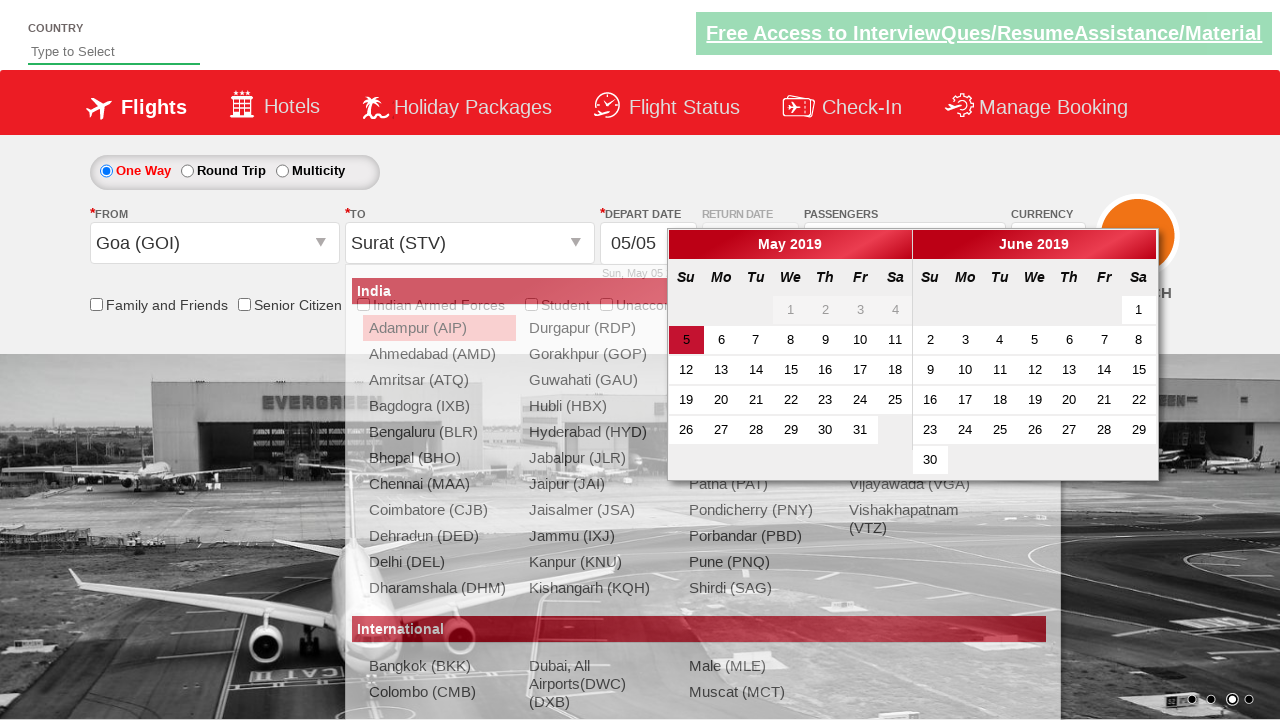

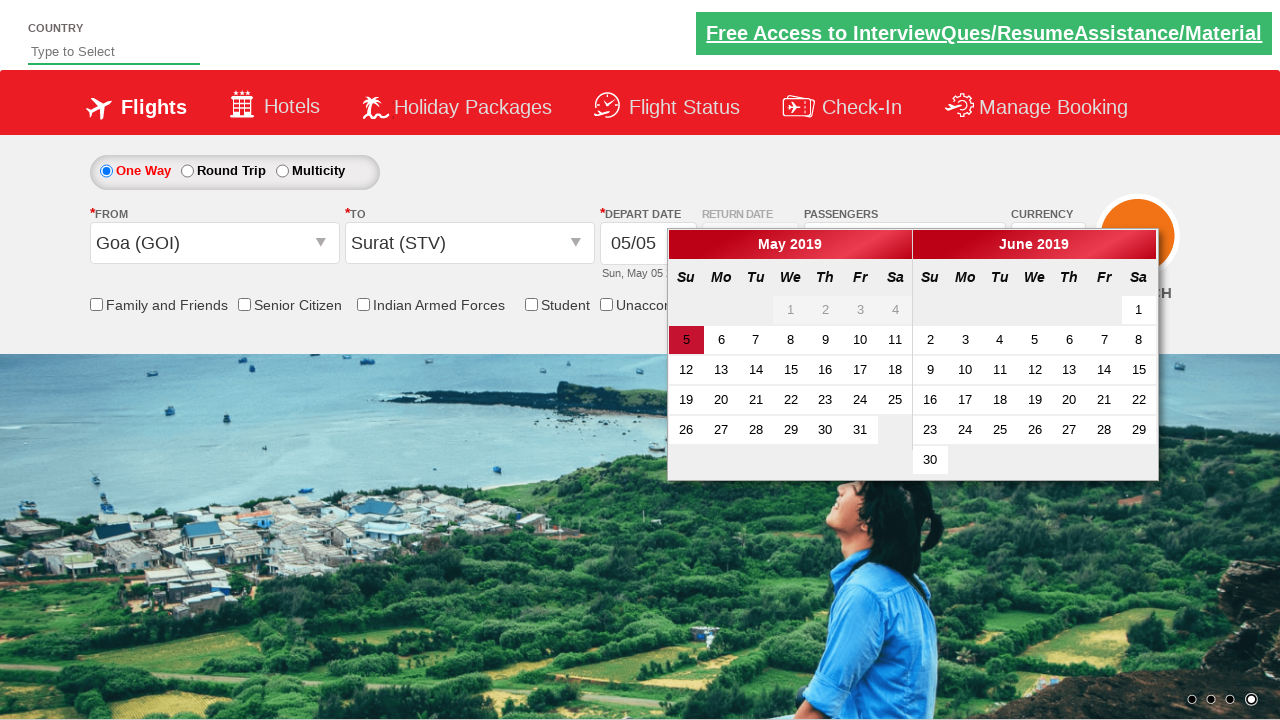